Tests dynamic element properties by interacting with buttons that become visible/enabled after delays, then navigates to a second page to test dynamic controls including remove/enable functionality and text input

Starting URL: https://demoqa.com/dynamic-properties

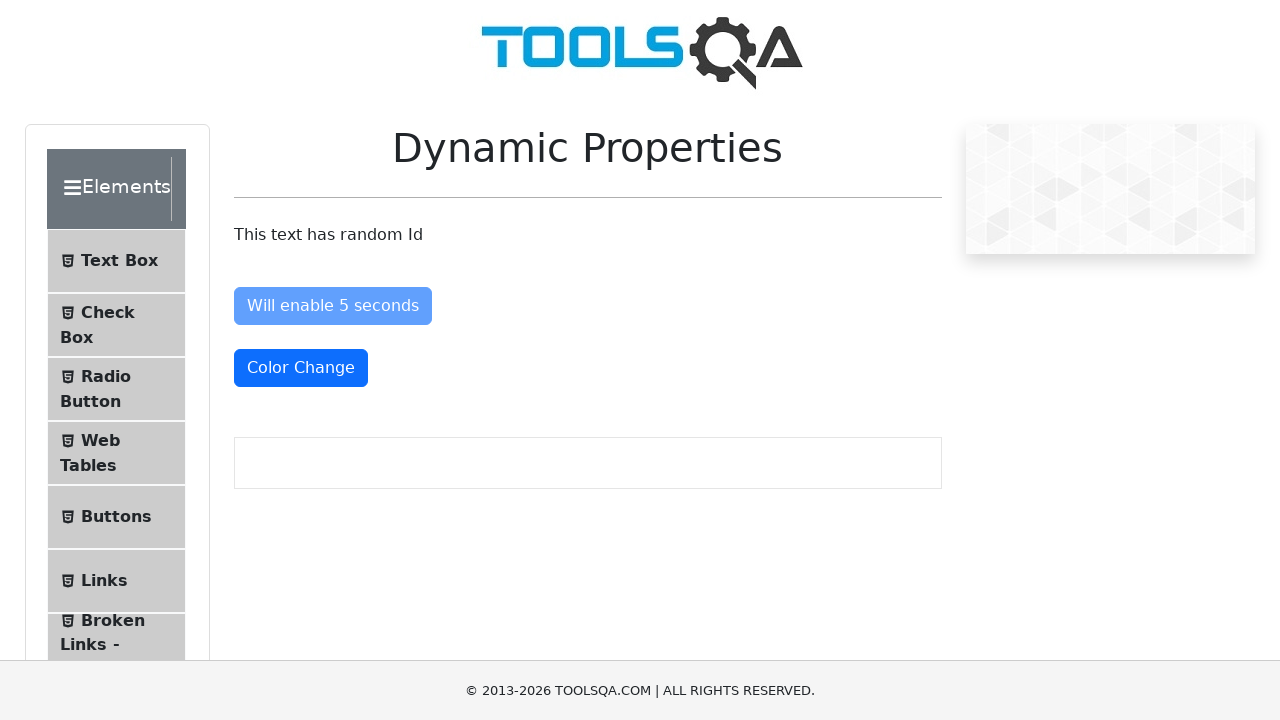

Navigated to dynamic controls page at https://the-internet.herokuapp.com/dynamic_controls
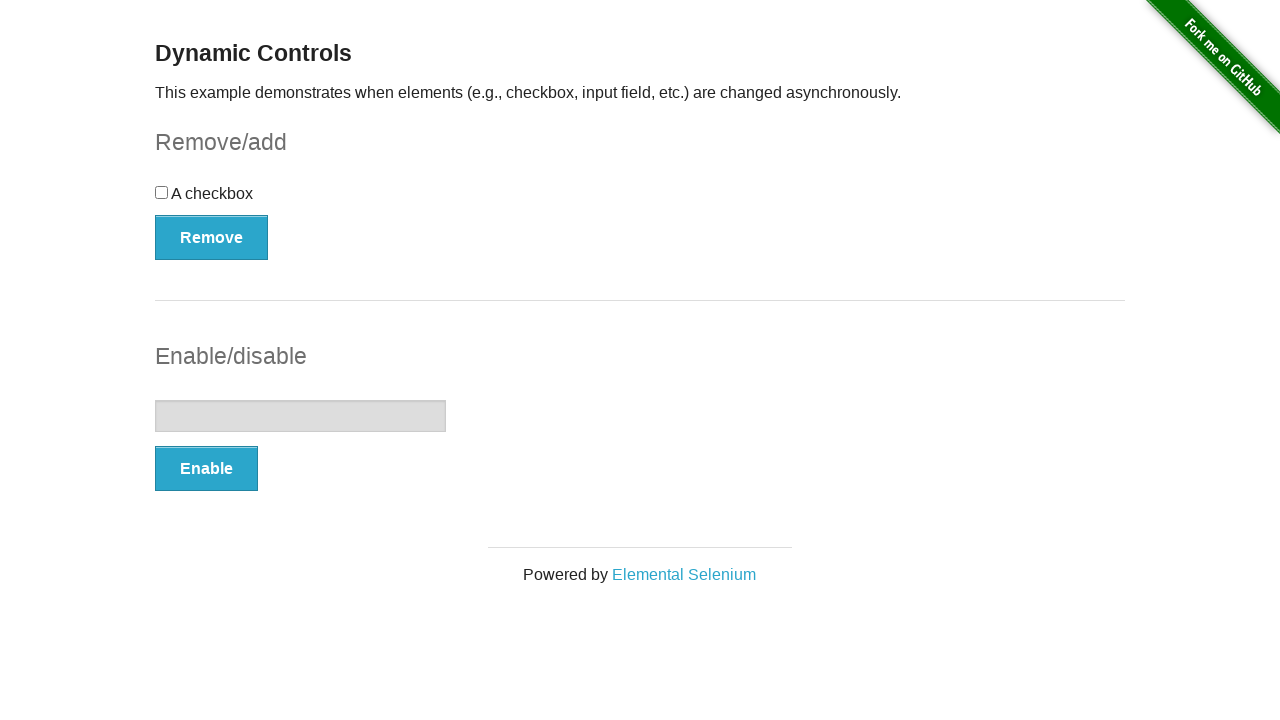

Clicked Remove button to remove the checkbox at (212, 237) on button:has-text('Remove')
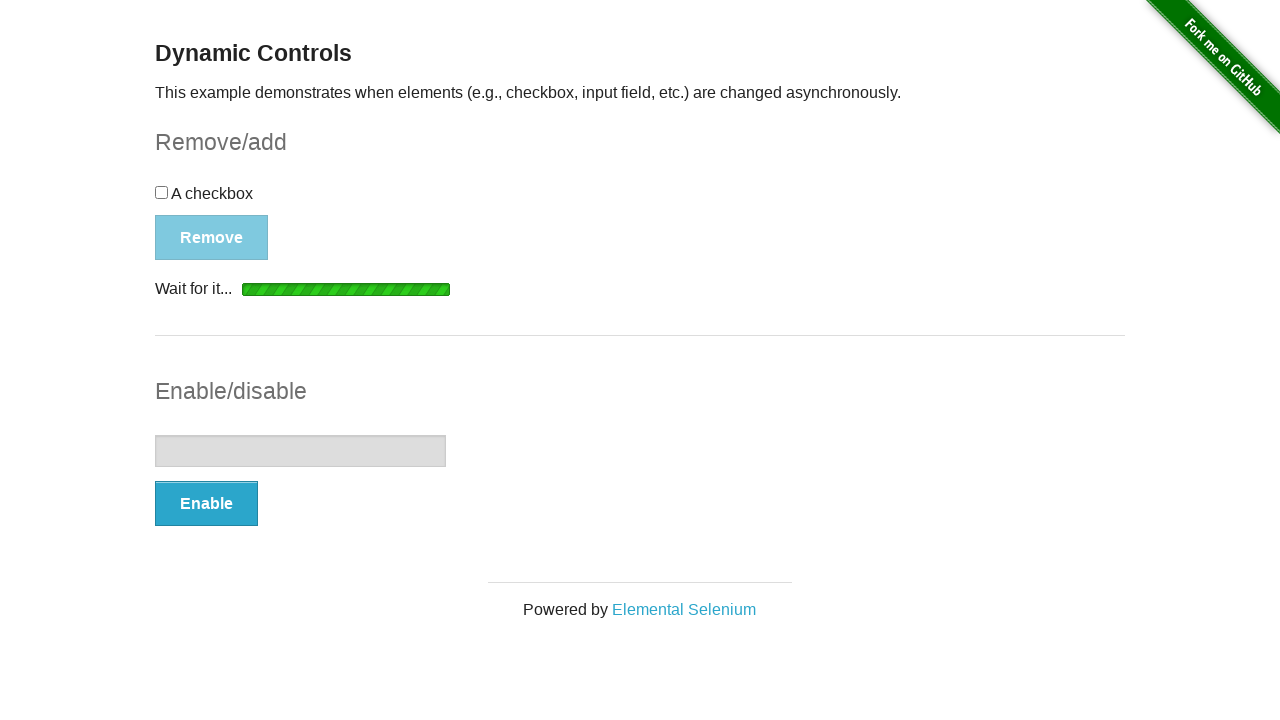

Waited for Add button to appear after checkbox removal completed
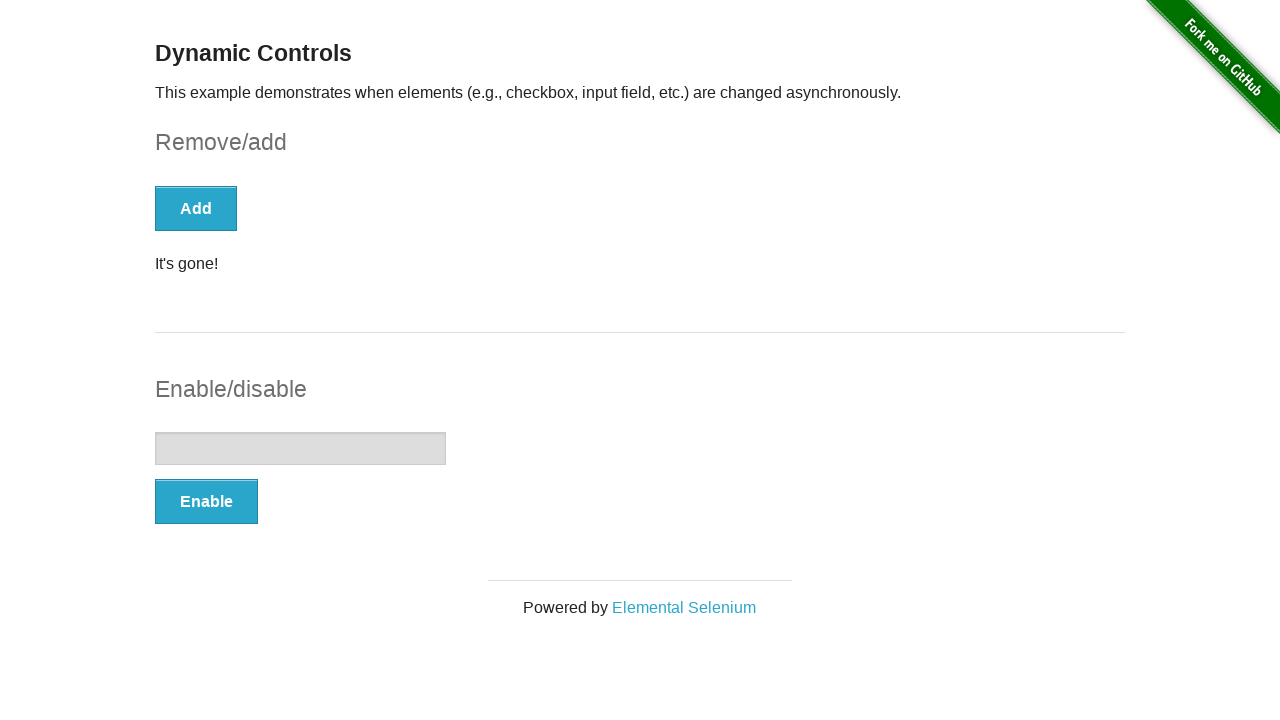

Clicked Enable button to enable the text input field at (206, 501) on button:has-text('Enable')
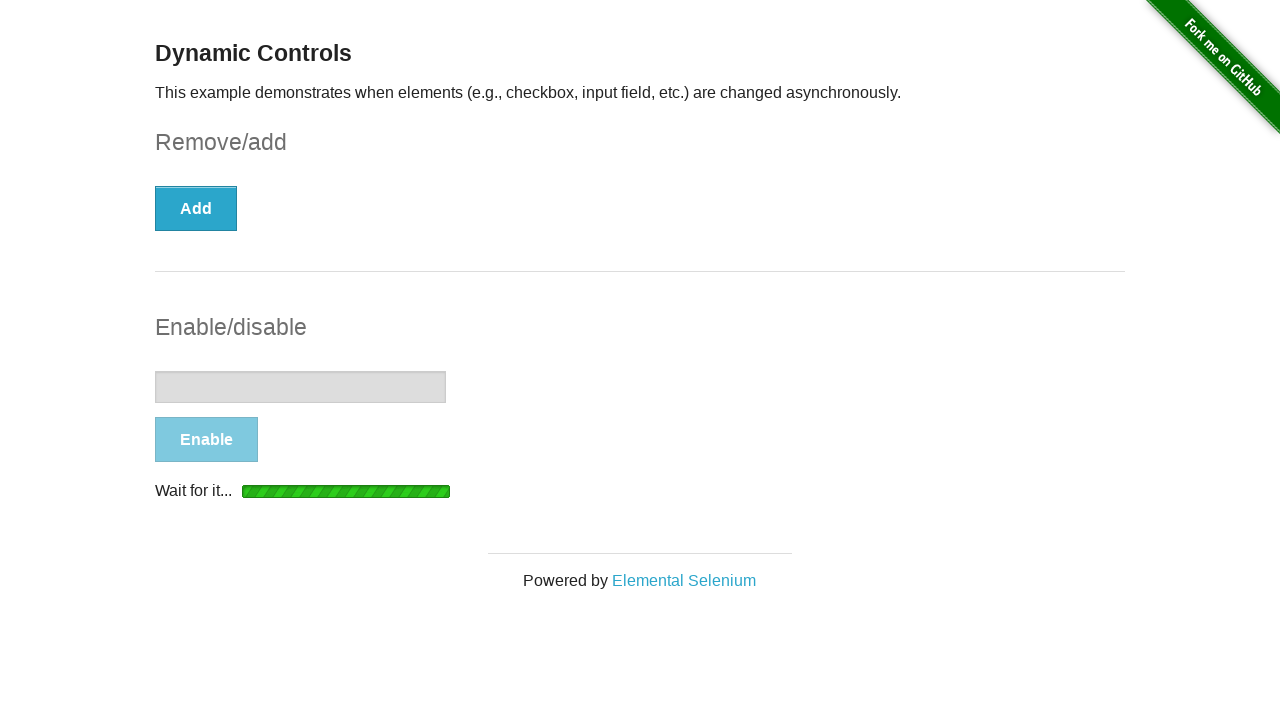

Waited for text input field to be enabled
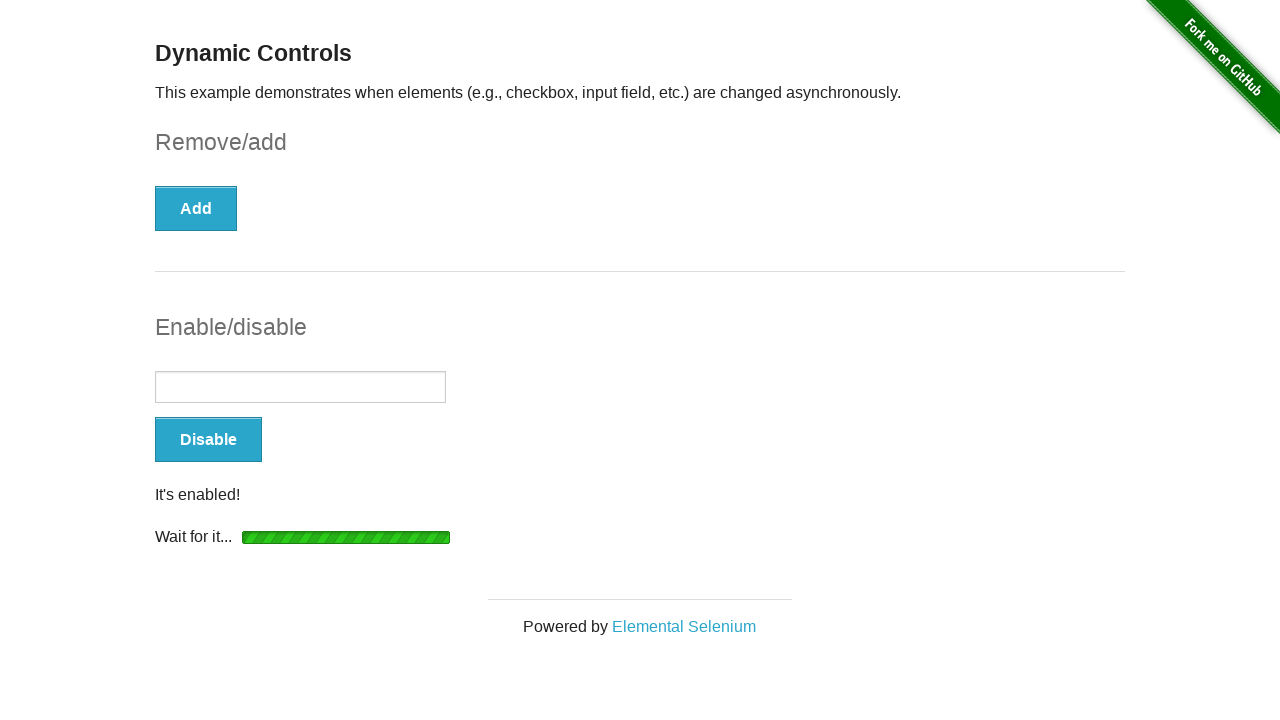

Typed 'Hello!' into the now-enabled text input field on input[type='text']
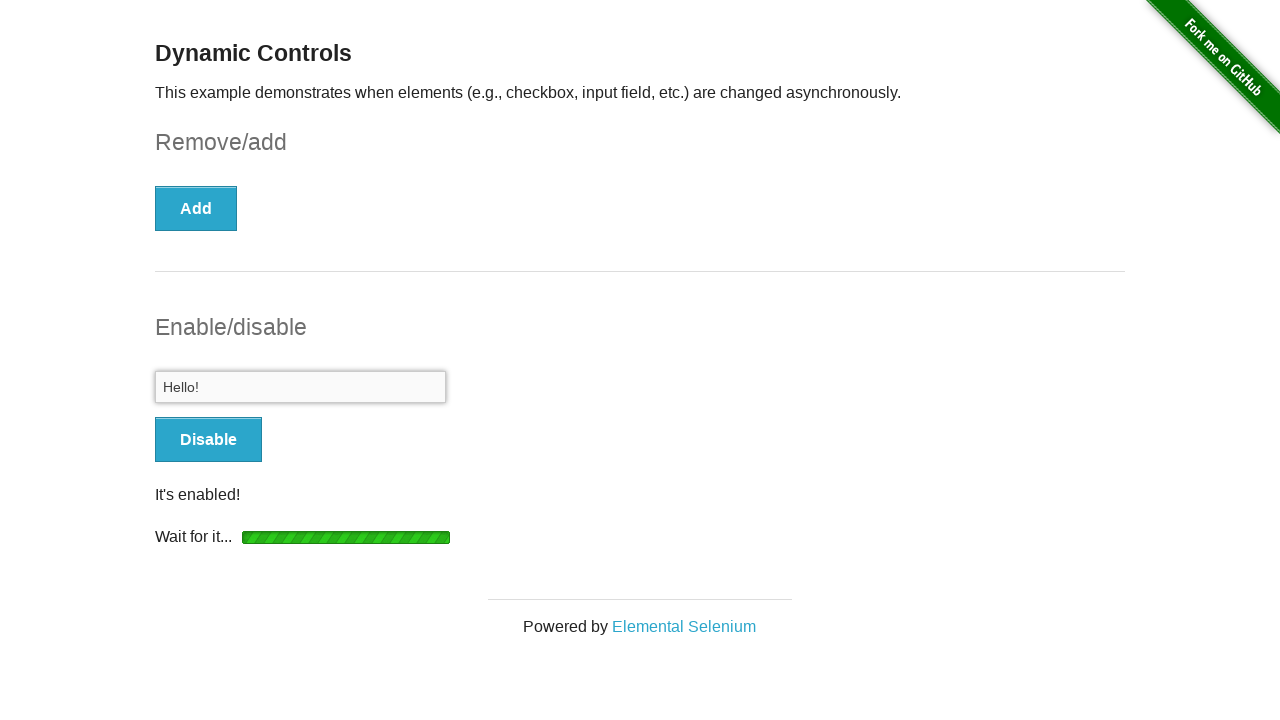

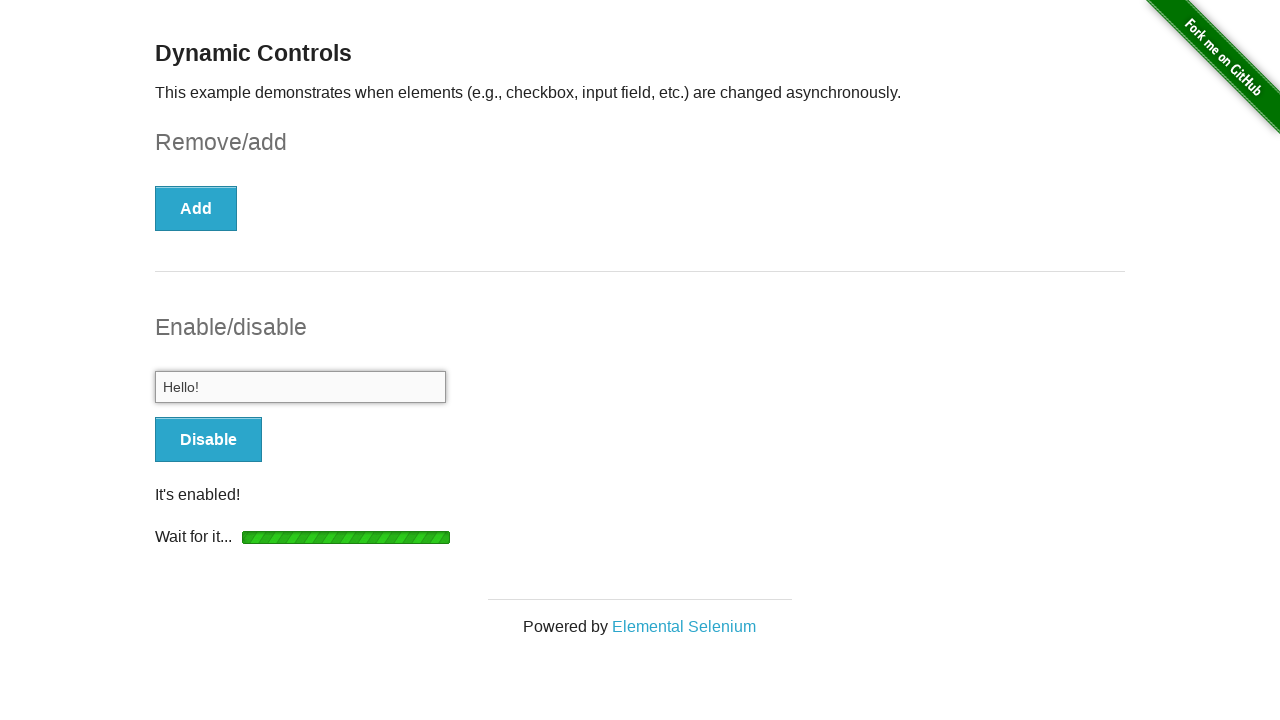